Tests the coin search and upvote functionality on cntoken.io by searching for a specific cryptocurrency token ("OpSec"), clicking on the search result, and then clicking the vote button.

Starting URL: https://cntoken.io/coins

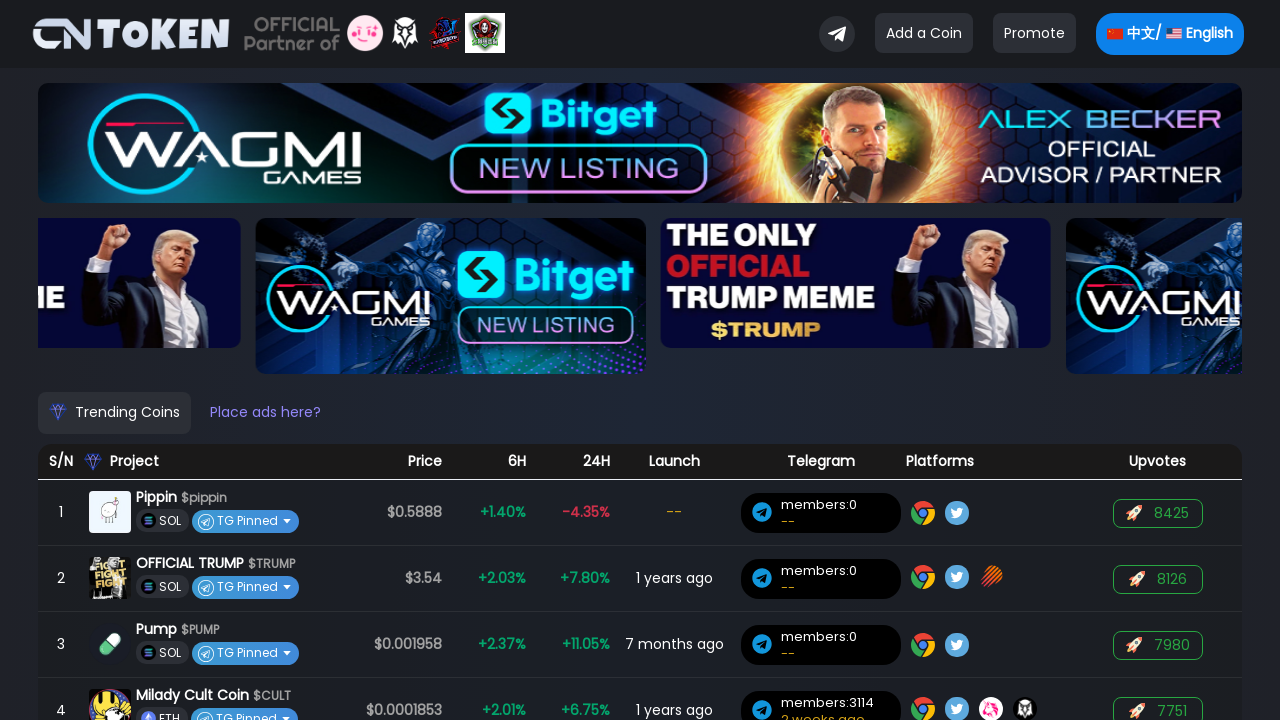

Scrolled down 2000px to load content
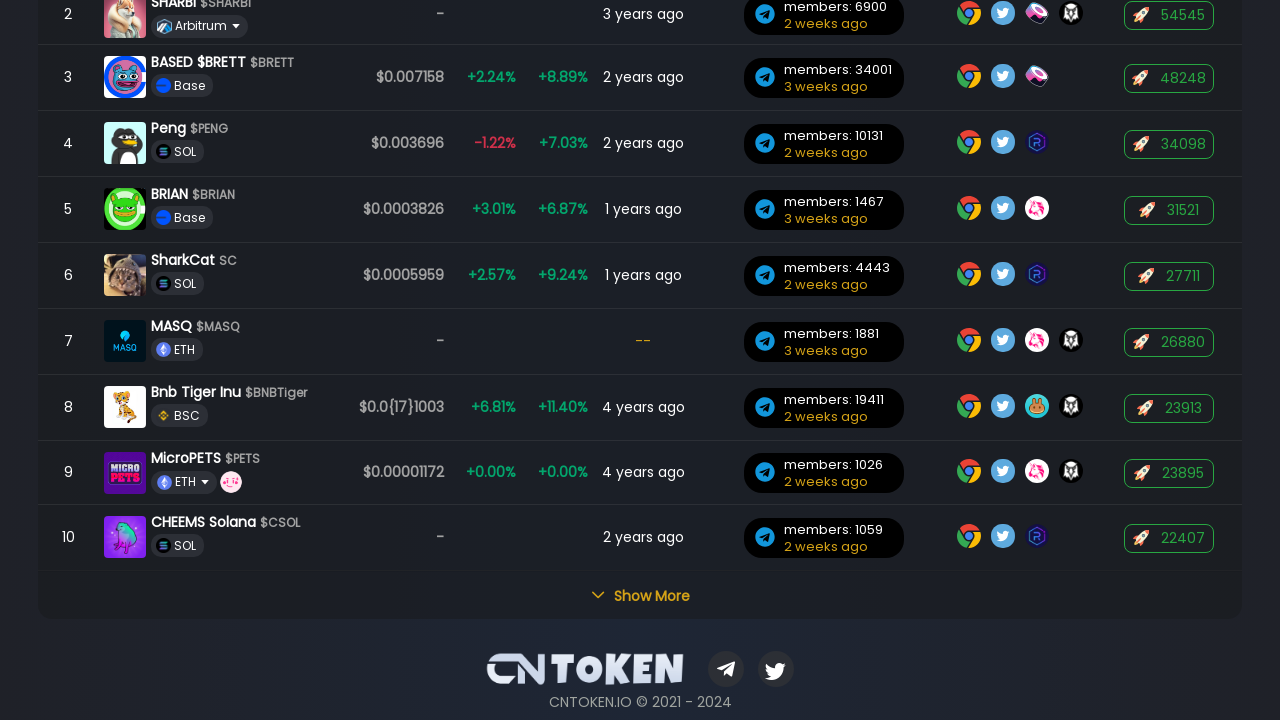

Waited 1000ms for page content to stabilize
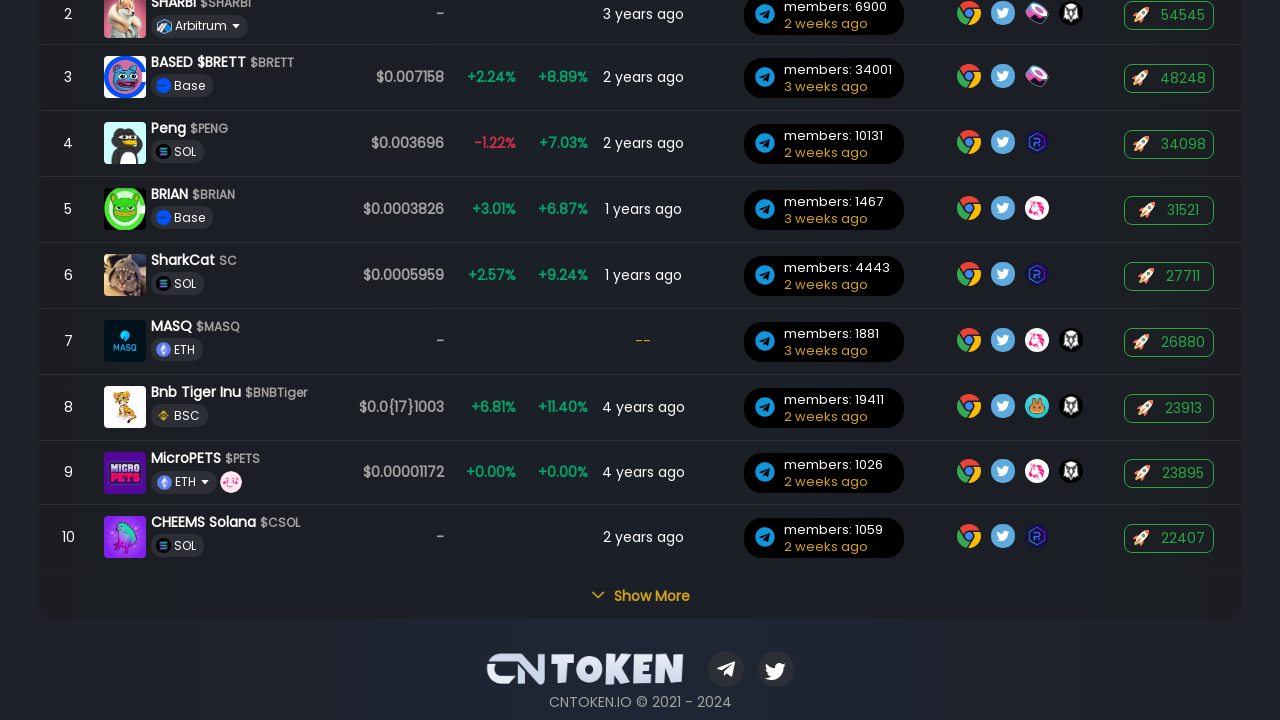

Clicked on the search input field at (323, 360) on xpath=/html/body/div[1]/div/div[2]/div[1]/div/div[4]/div[1]/div[2]/div[1]/input
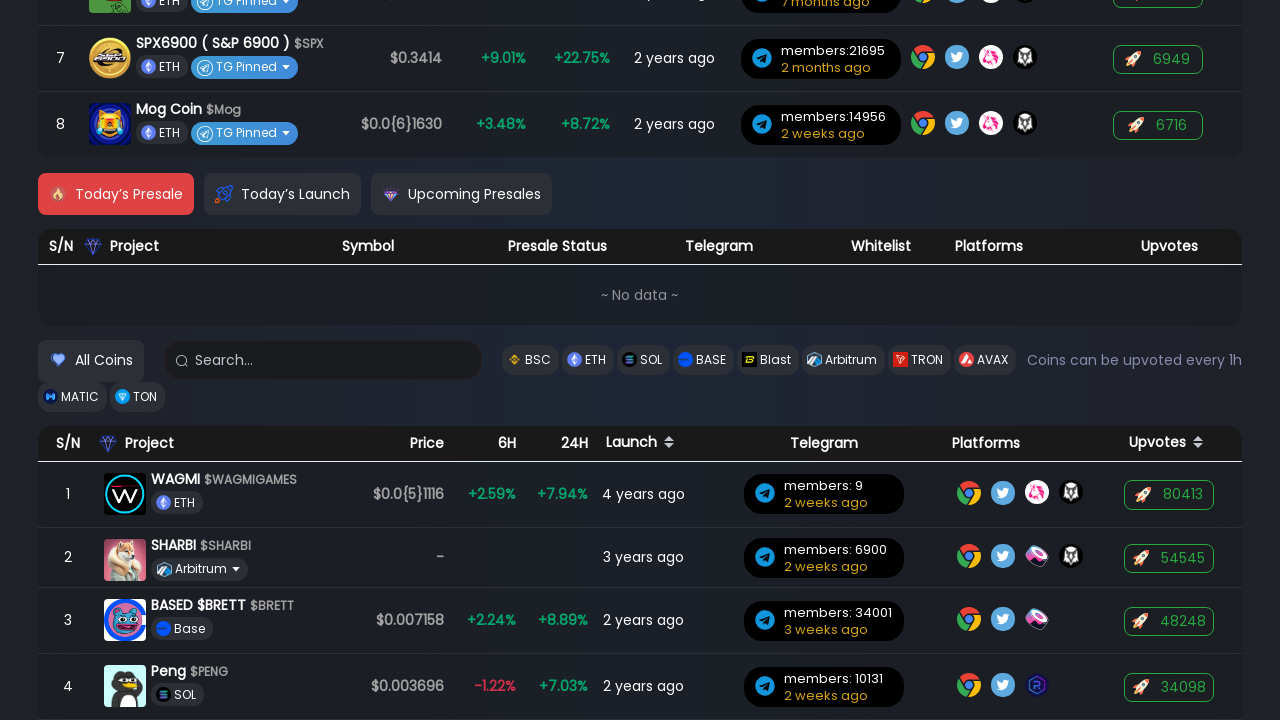

Filled search input with 'OpSec' on xpath=/html/body/div[1]/div/div[2]/div[1]/div/div[4]/div[1]/div[2]/div[1]/input
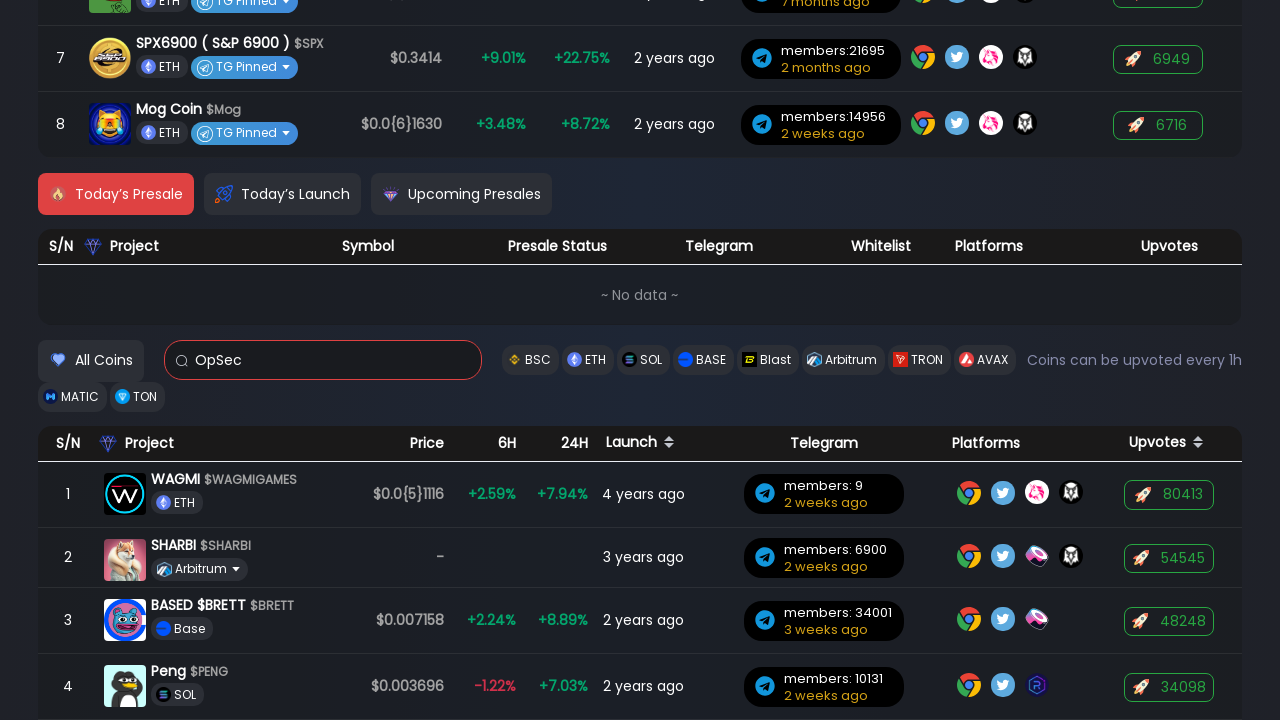

Pressed Enter to submit search on xpath=/html/body/div[1]/div/div[2]/div[1]/div/div[4]/div[1]/div[2]/div[1]/input
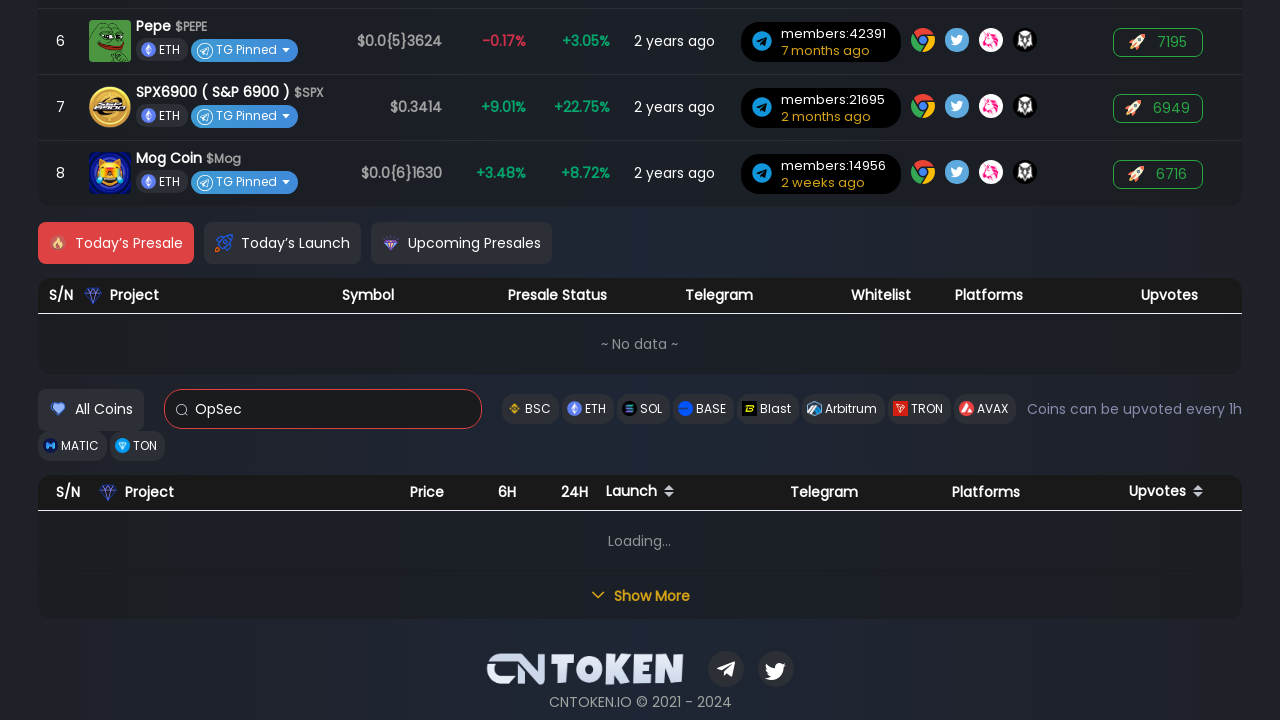

Waited 3000ms for search results to load
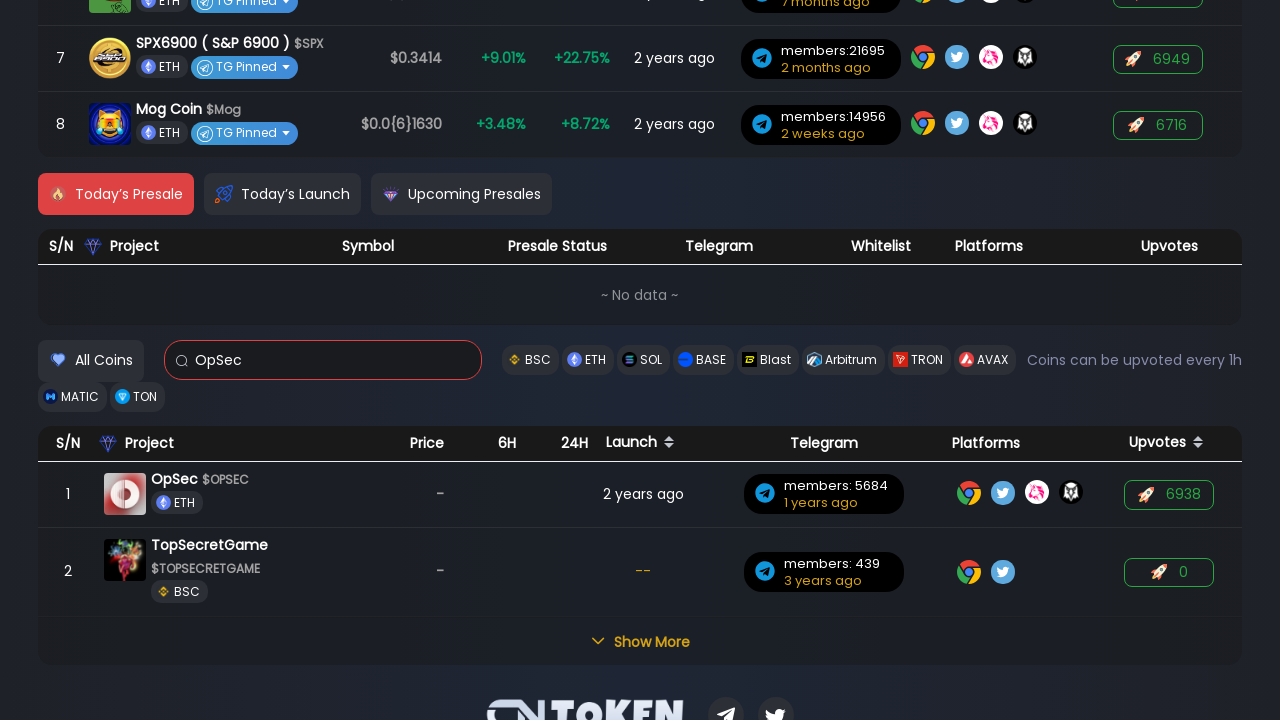

Clicked on the first search result for OpSec at (68, 494) on xpath=//*[@id='app']/div/div[2]/div[1]/div/div[4]/div[2]/div[3]/table/tbody/tr[1
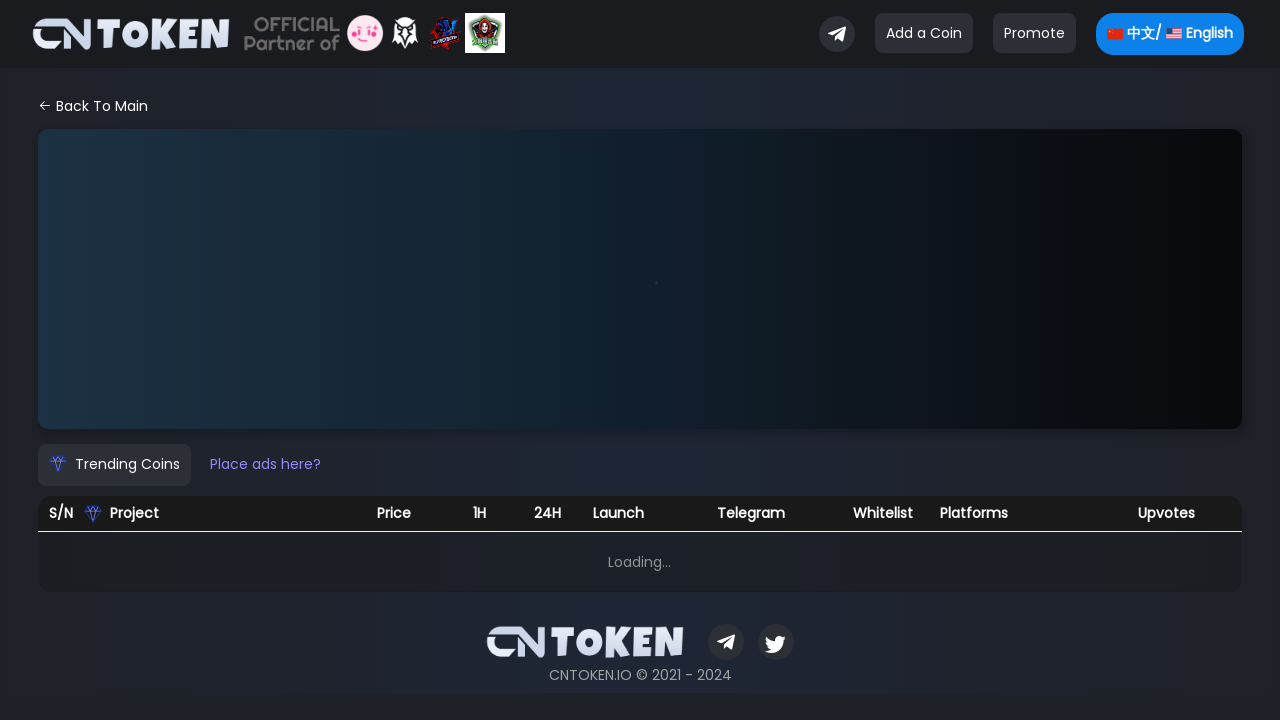

Waited 1000ms for coin details to load
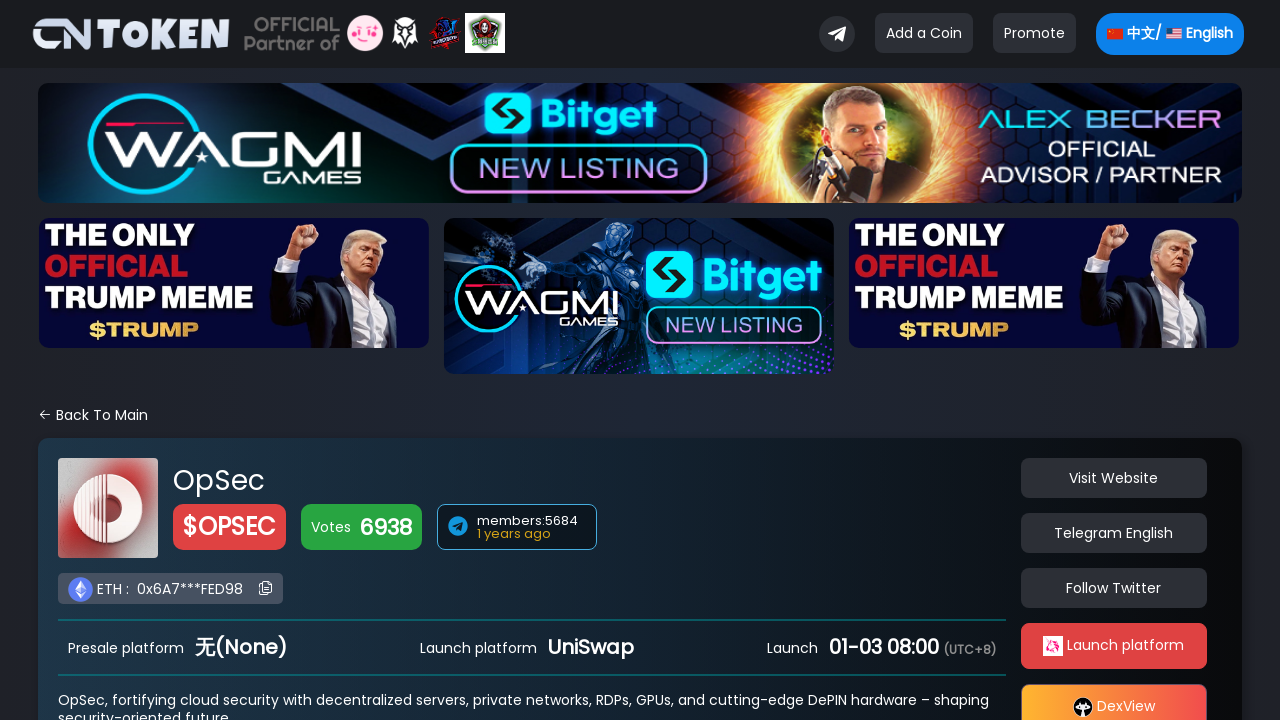

Scrolled up 25px to reveal the vote button
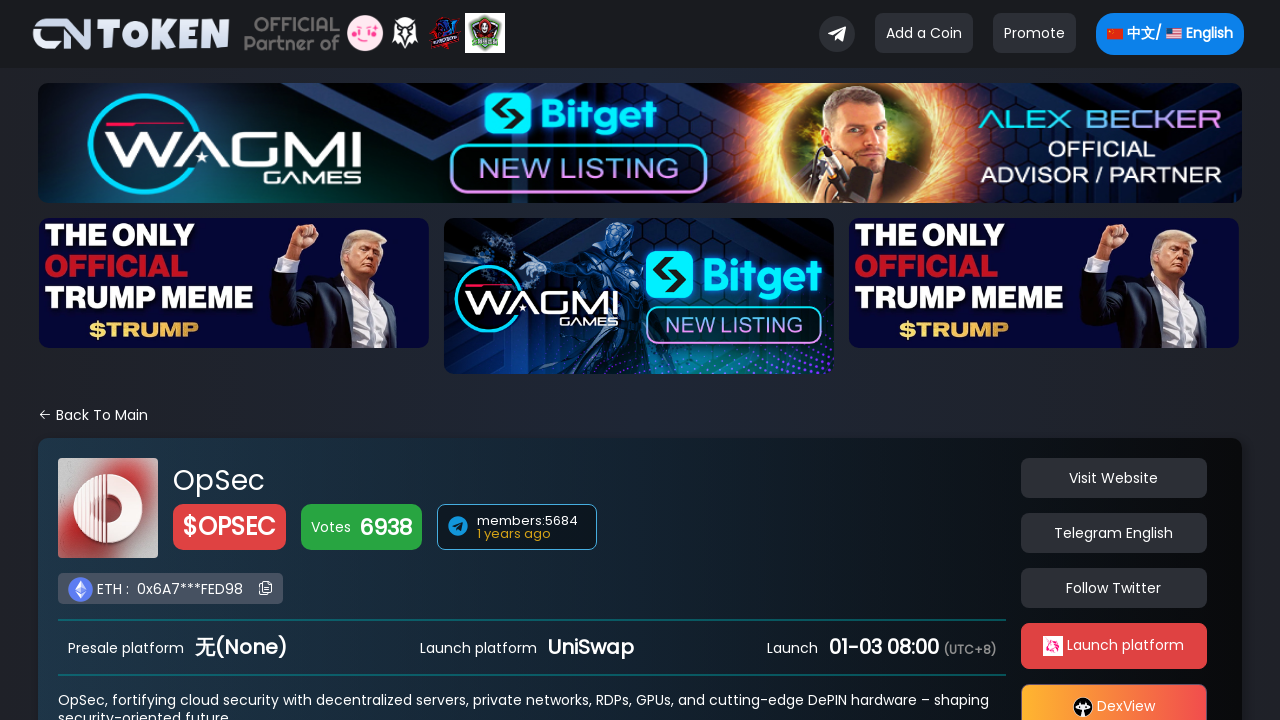

Clicked the vote/upvote button for OpSec at (618, 360) on xpath=//*[@id='app']/div/div[2]/div[1]/div/div[3]/div[2]/button/span
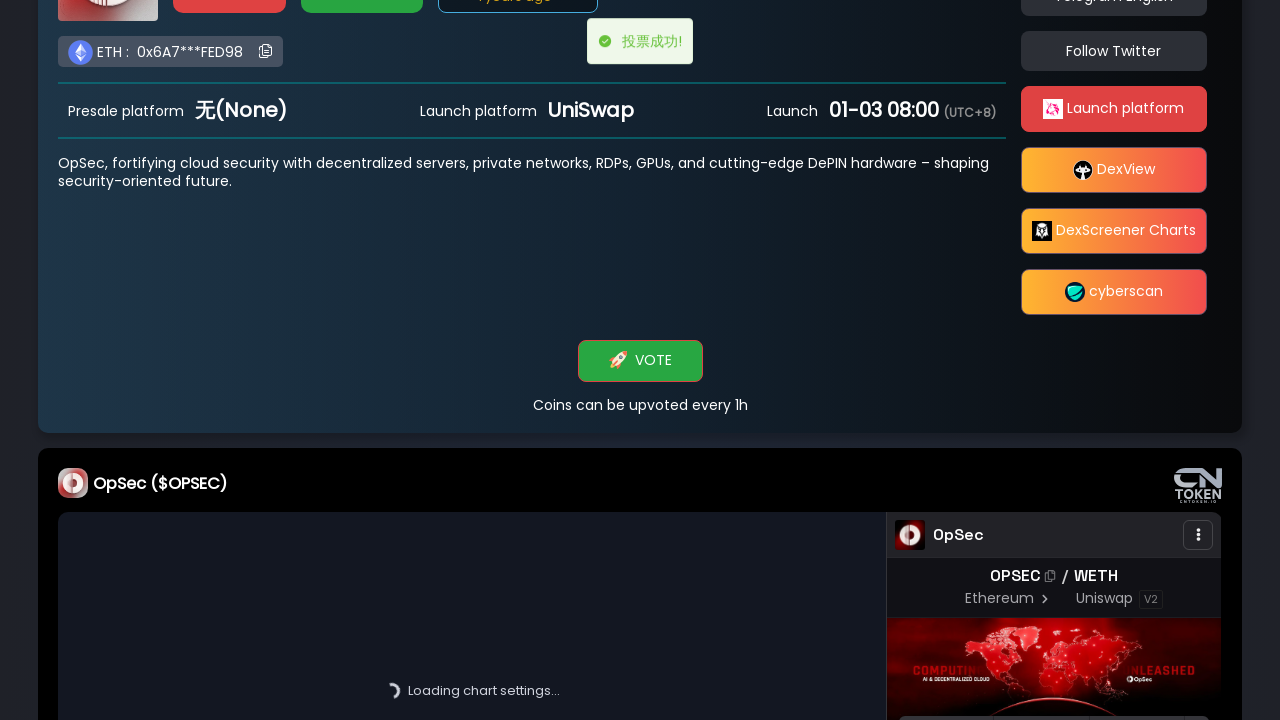

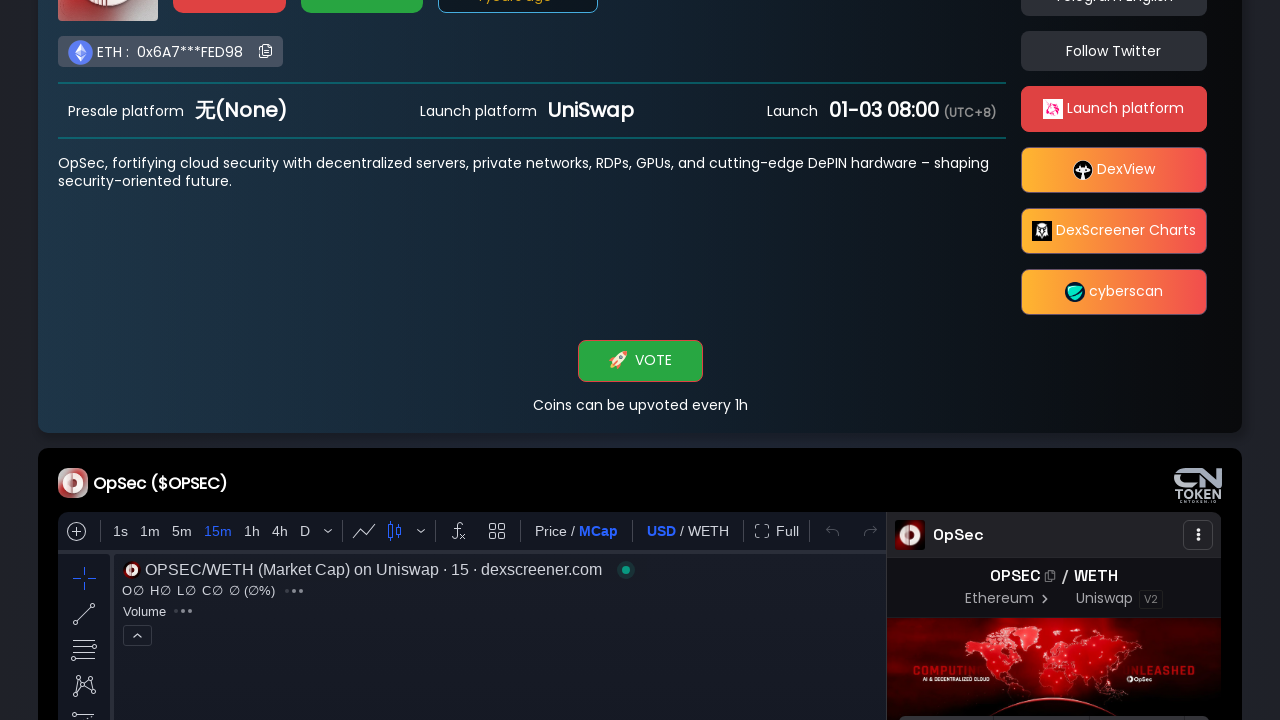